Navigates to the login page and verifies that the login title is displayed correctly

Starting URL: https://opensource-demo.orangehrmlive.com/web/index.php/auth/login

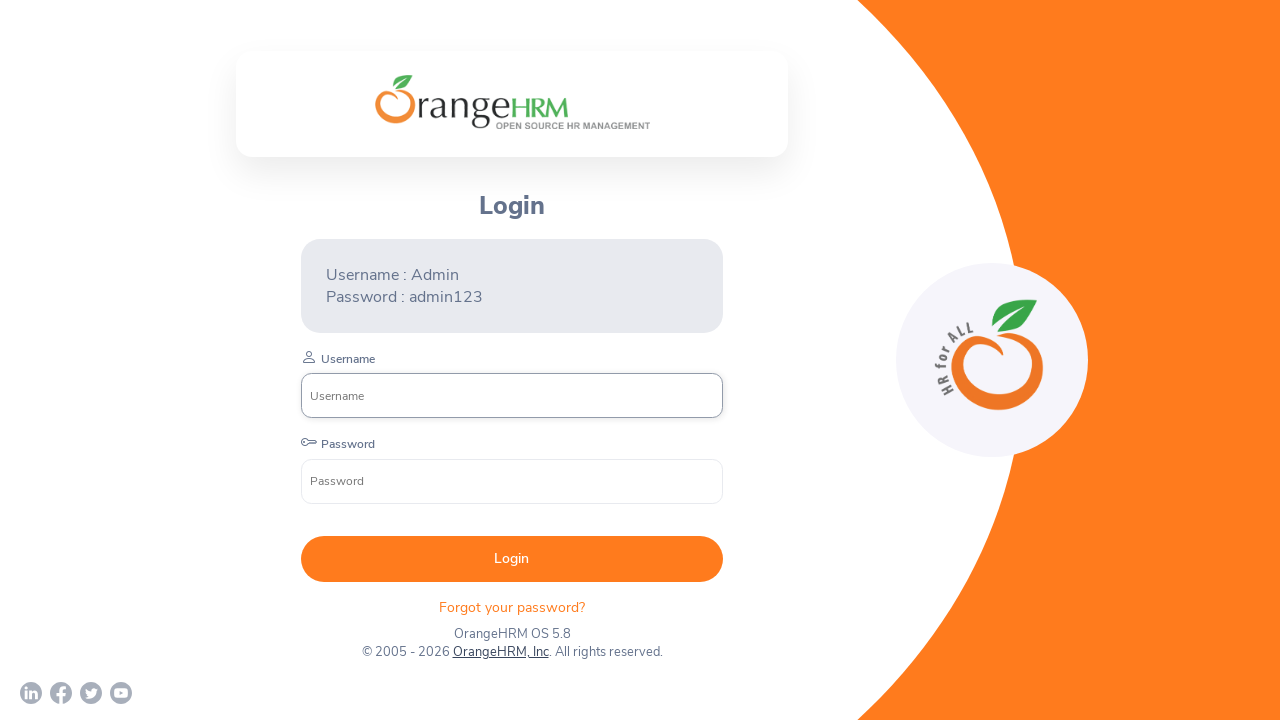

Navigated to login page and waited for login title to load
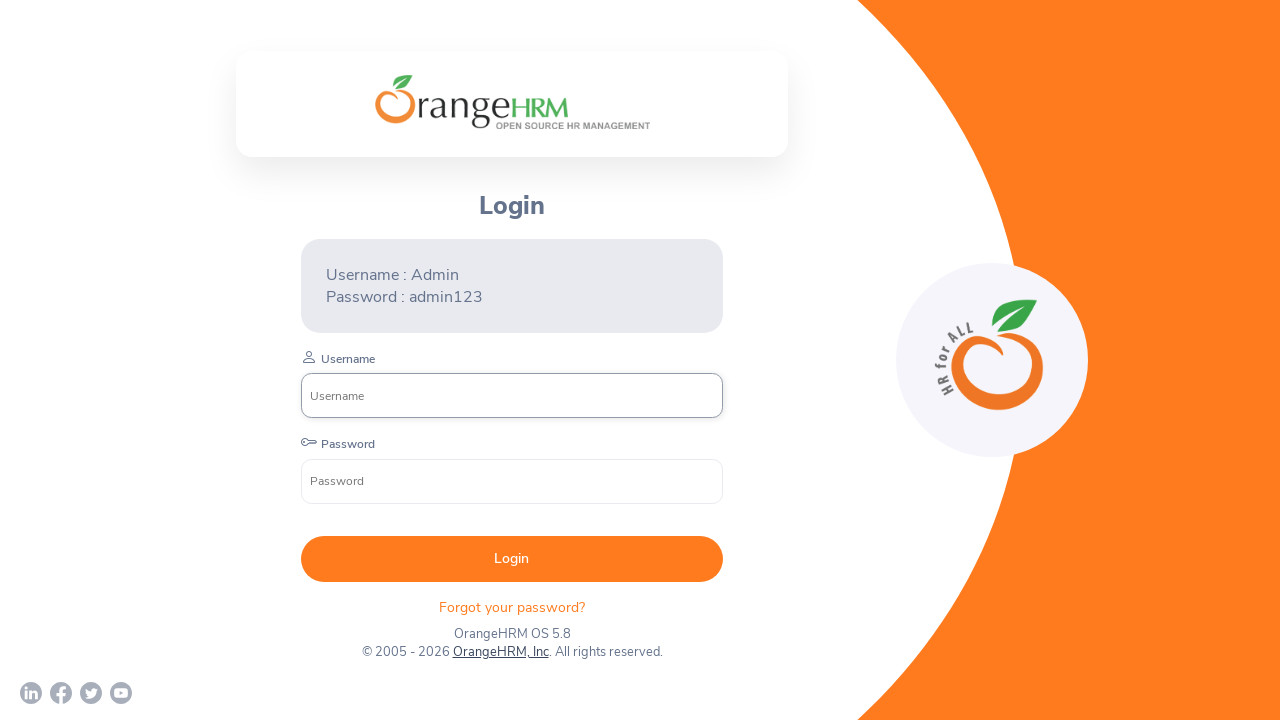

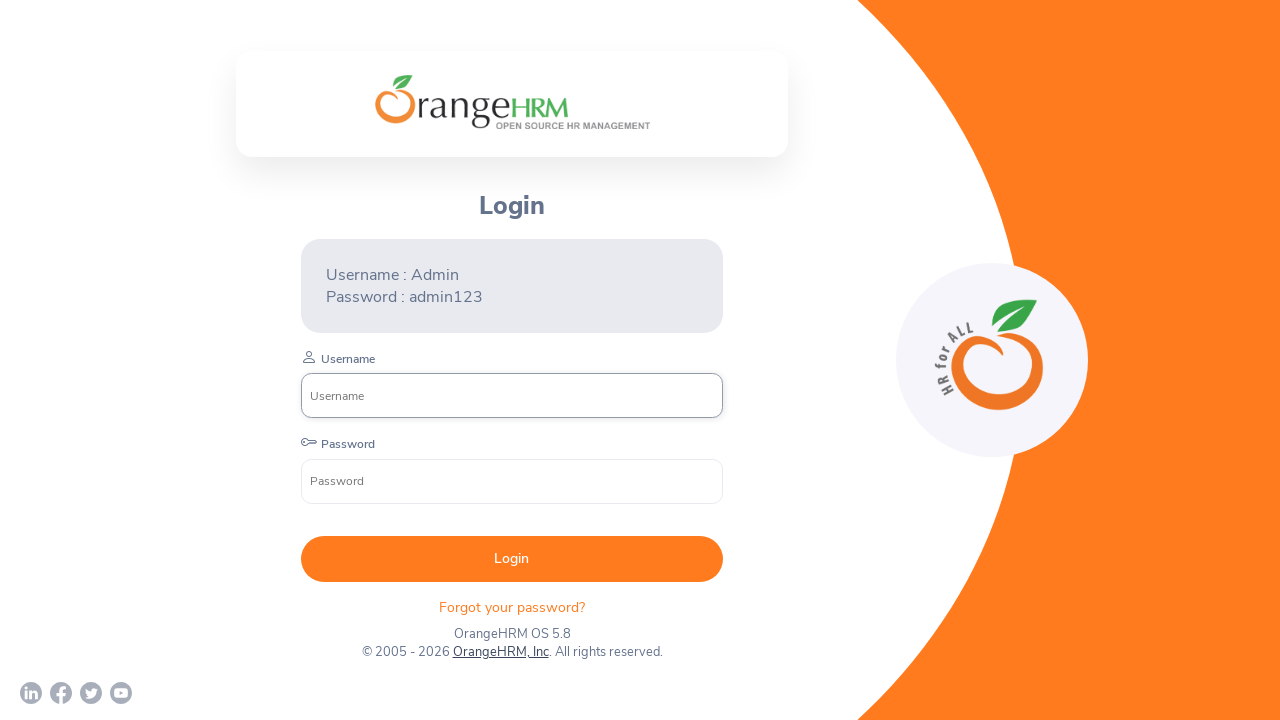